Tests various JavaScript scrolling methods on a webpage, scrolling to different positions and to a specific element

Starting URL: https://www.hyrtutorials.com/

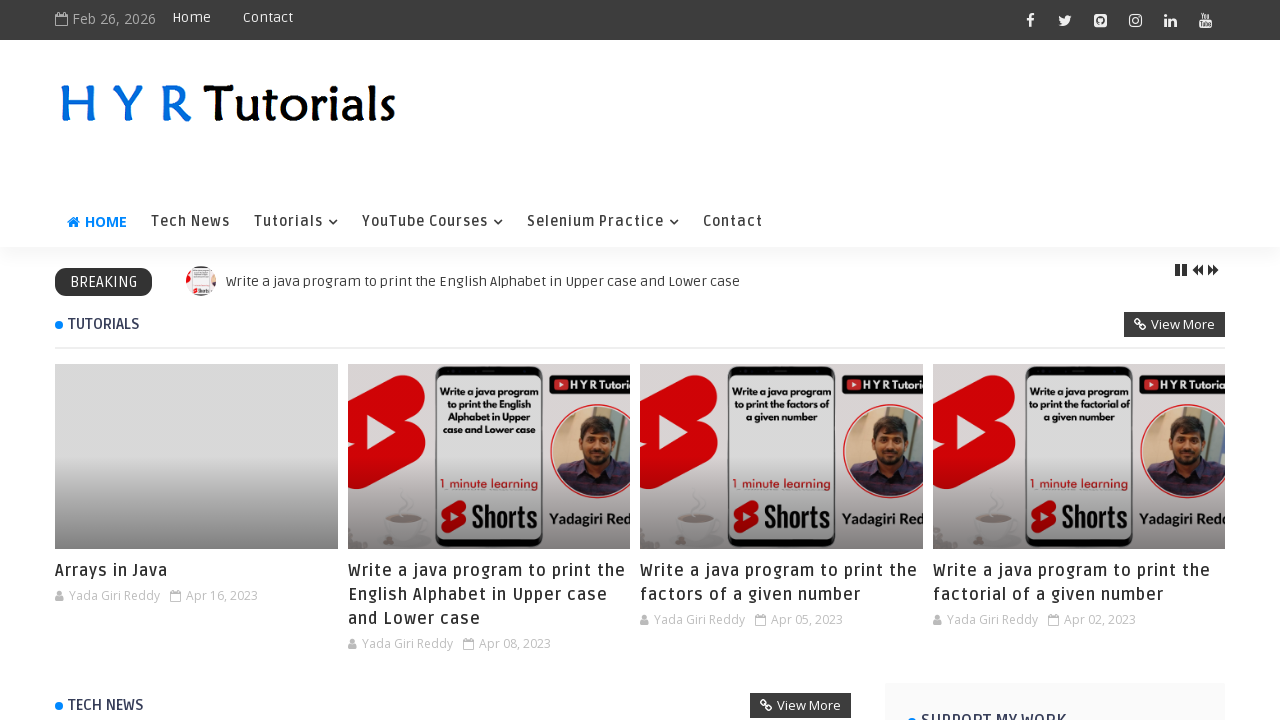

Scrolled to absolute position 1000px from top using window.scrollTo()
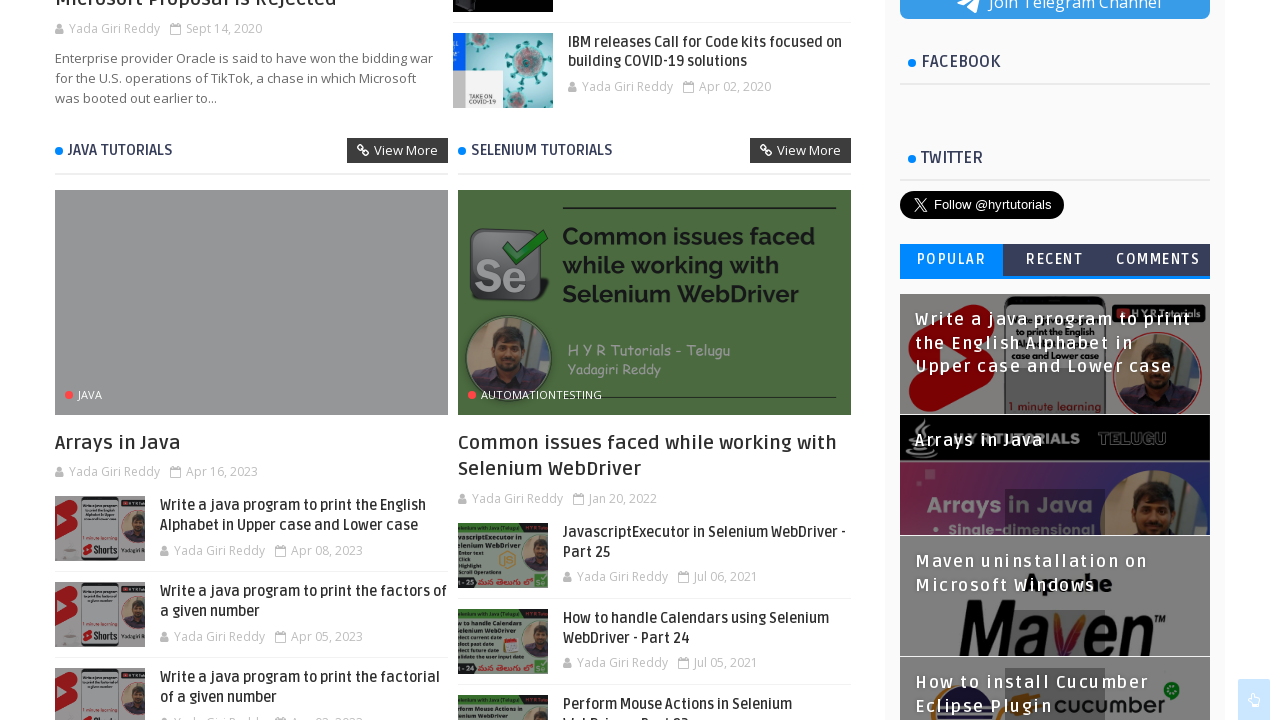

Scrolled down by 1000px relative to current position using window.scrollBy()
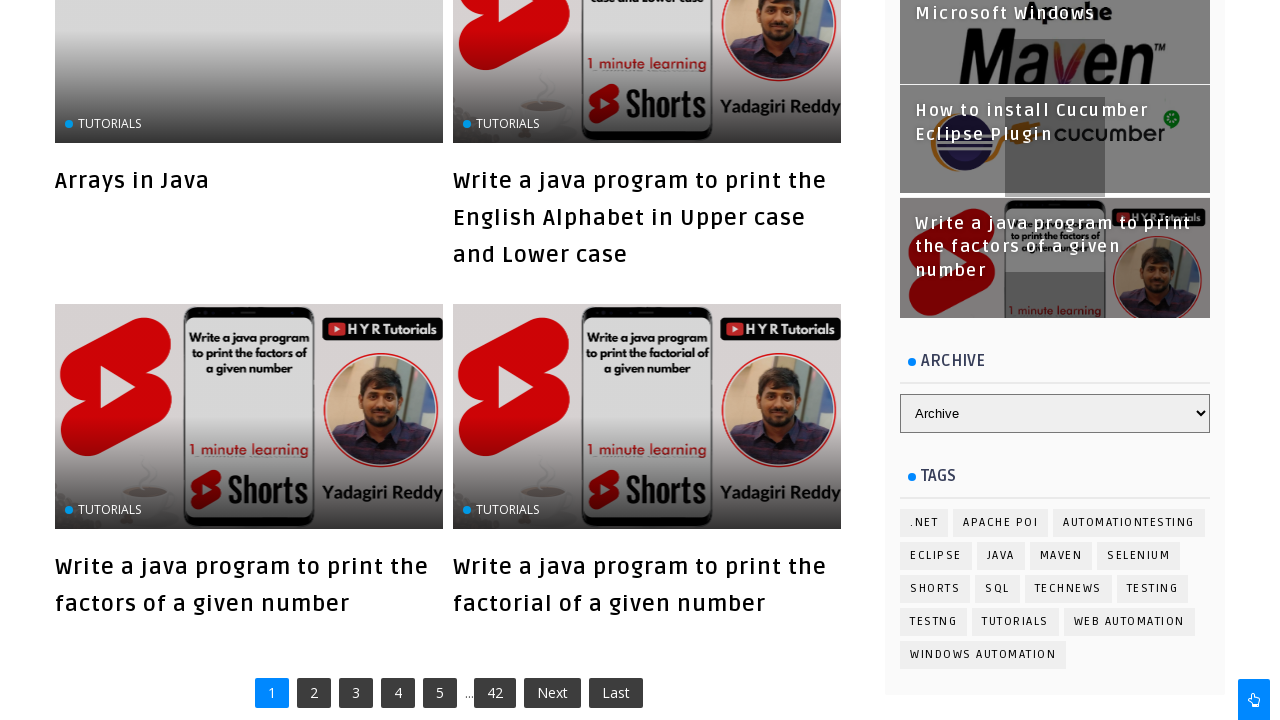

Located the 'Recent Posts' link element
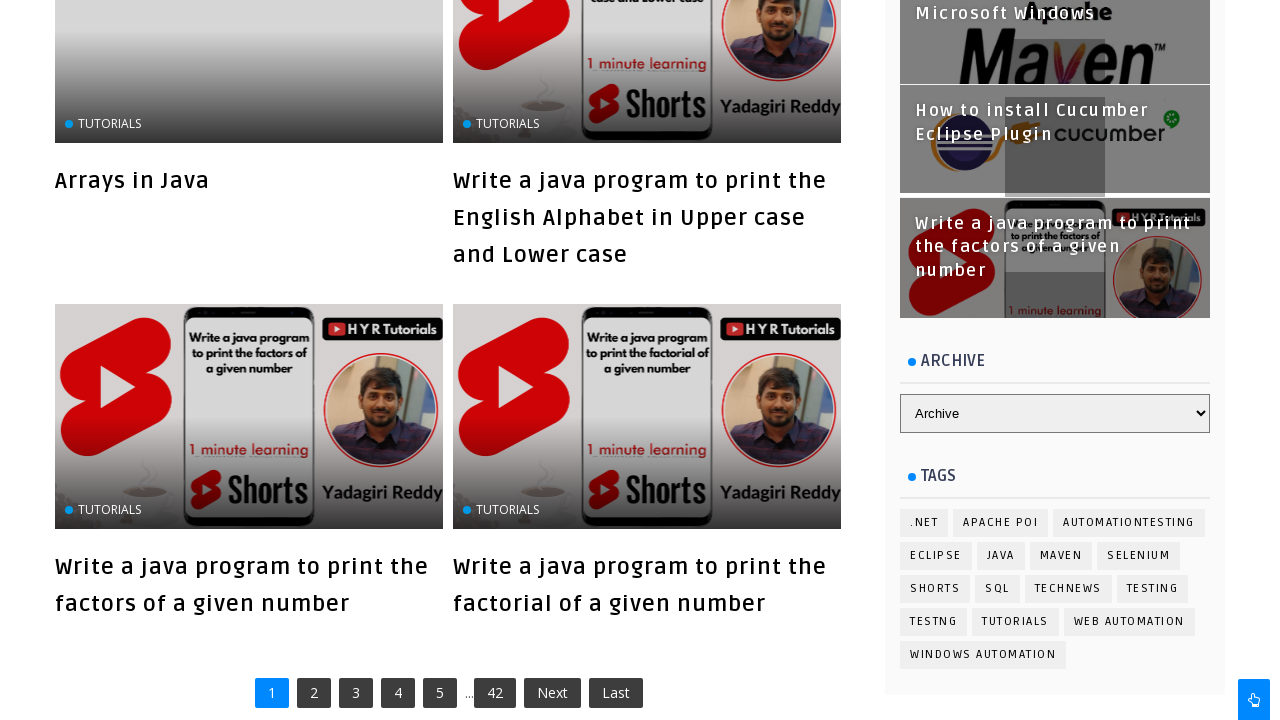

Scrolled 'Recent Posts' element into view using scrollIntoView()
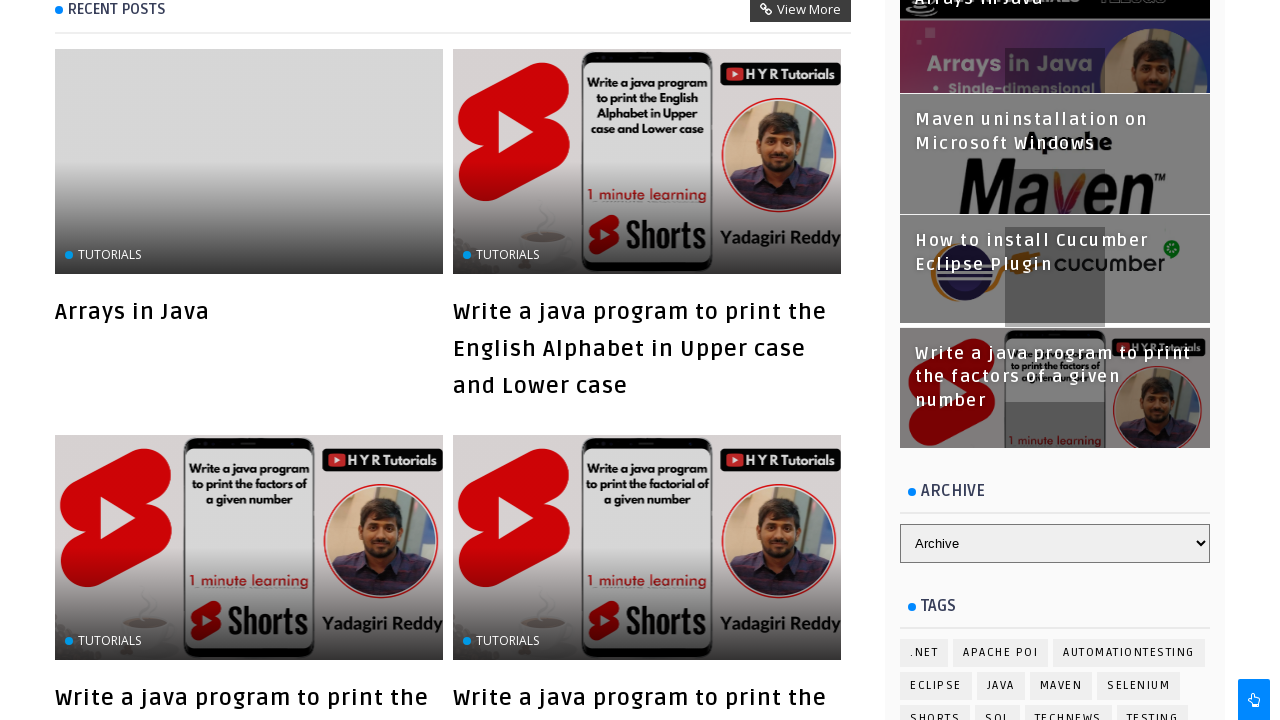

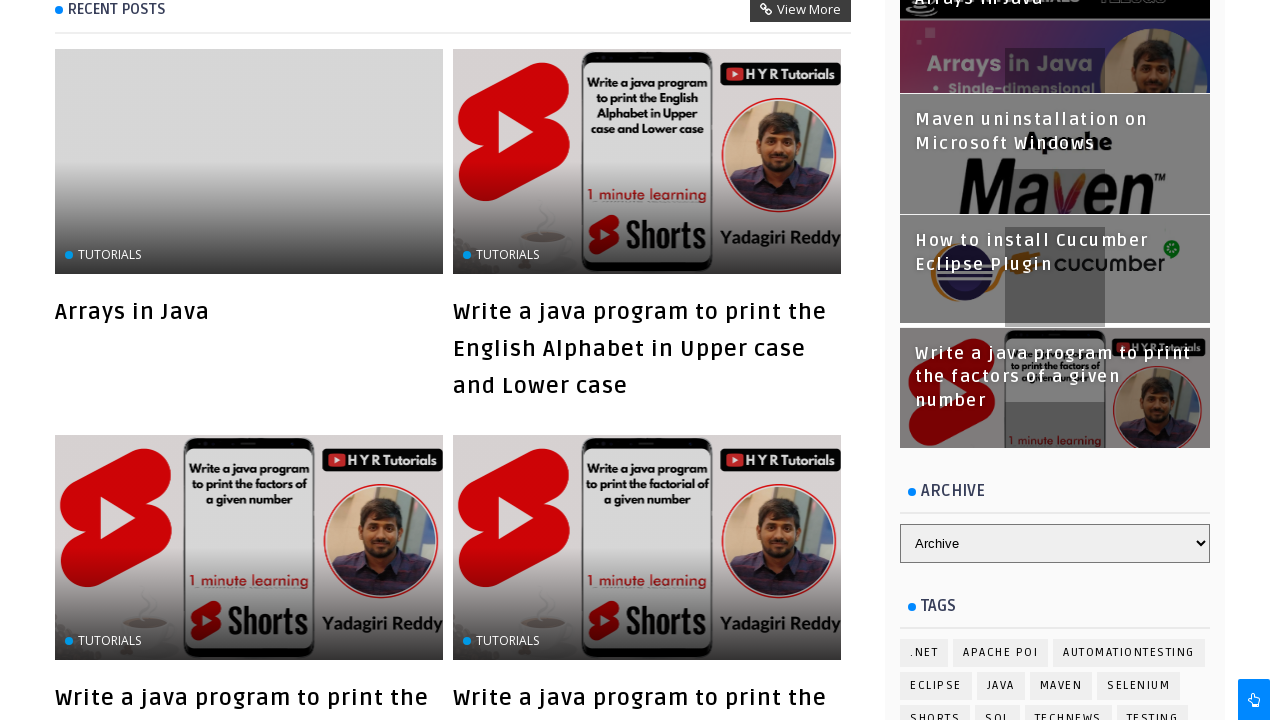